Navigates to the AJIO e-commerce website and scrolls to the bottom of the page using JavaScript execution

Starting URL: https://www.ajio.com/

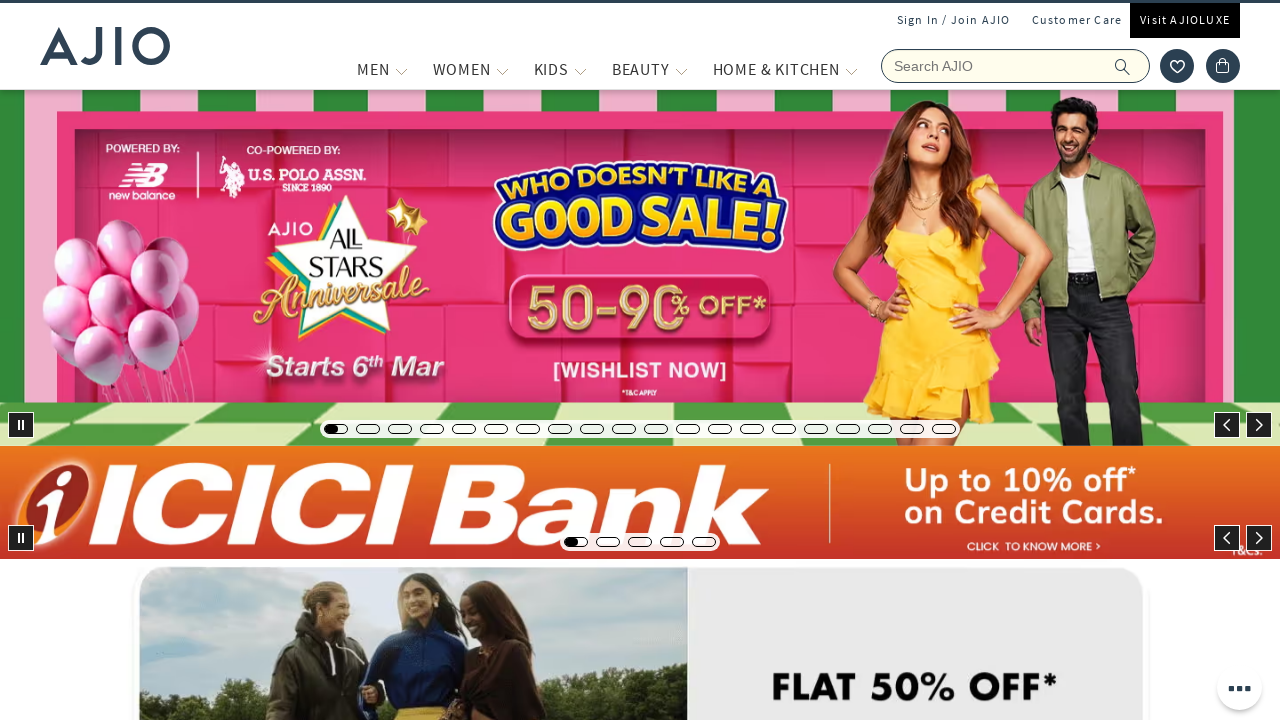

Waited for page to reach domcontentloaded state
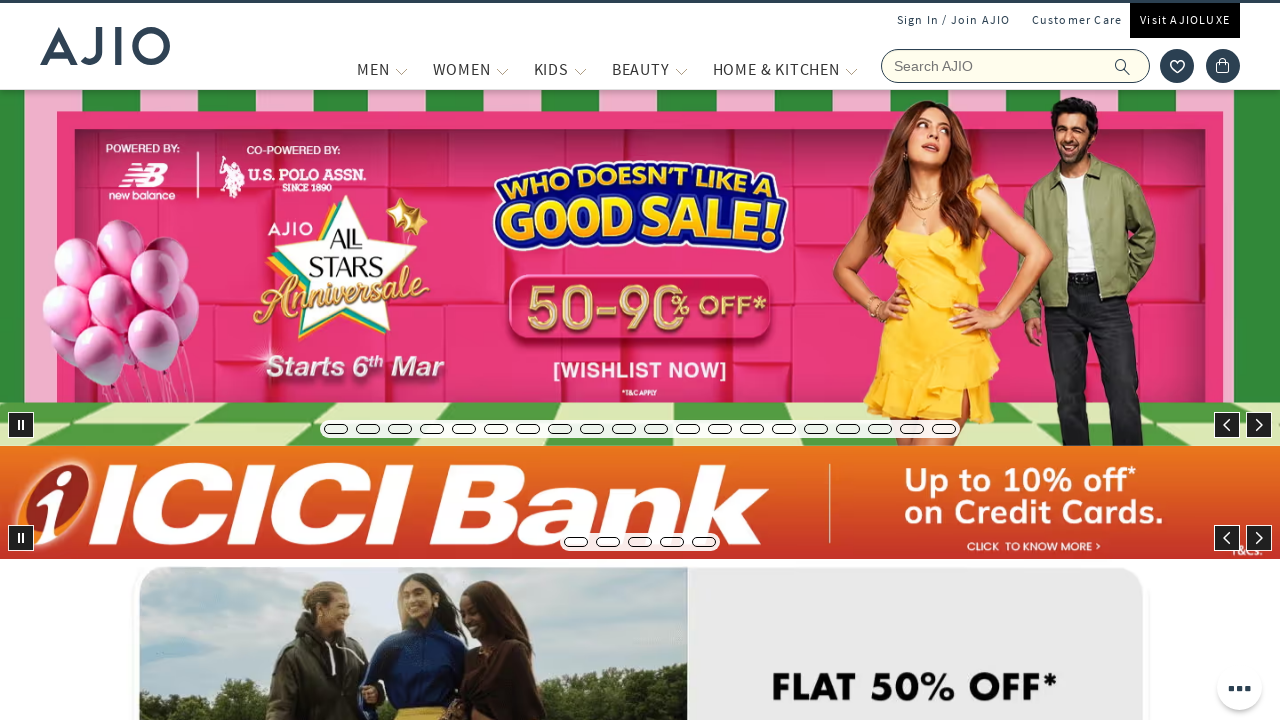

Scrolled to the bottom of the AJIO page using JavaScript execution
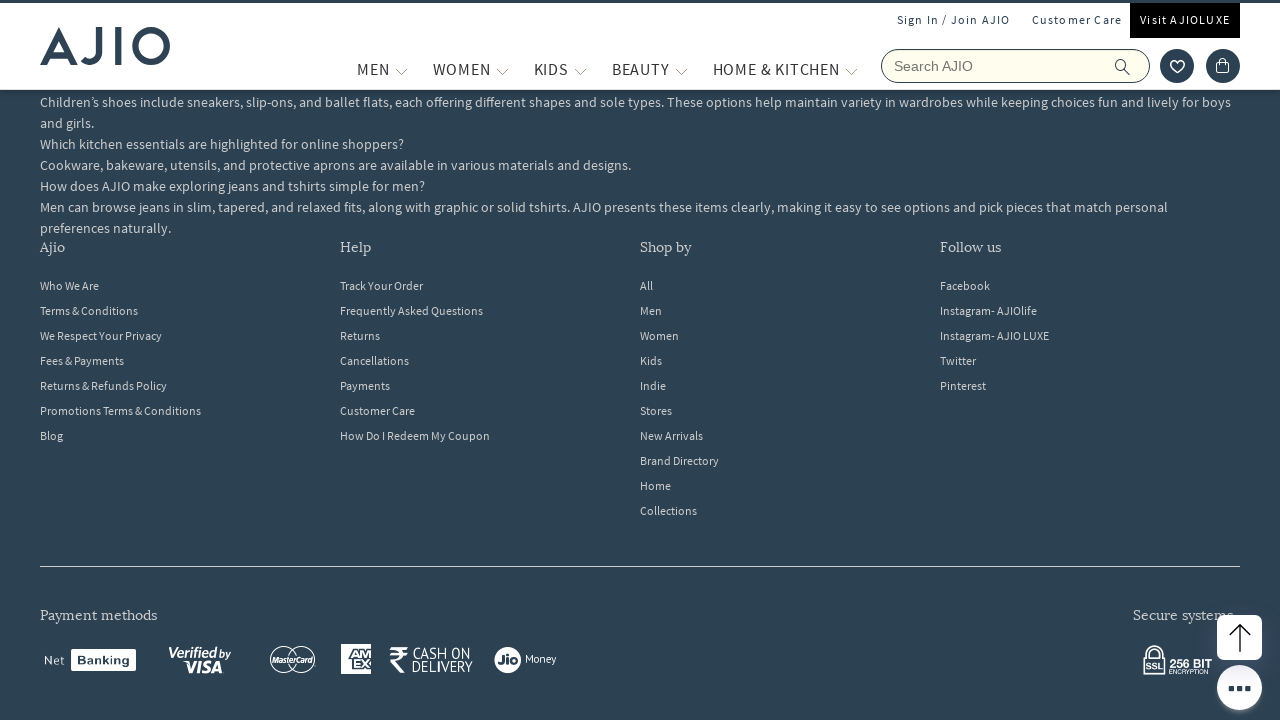

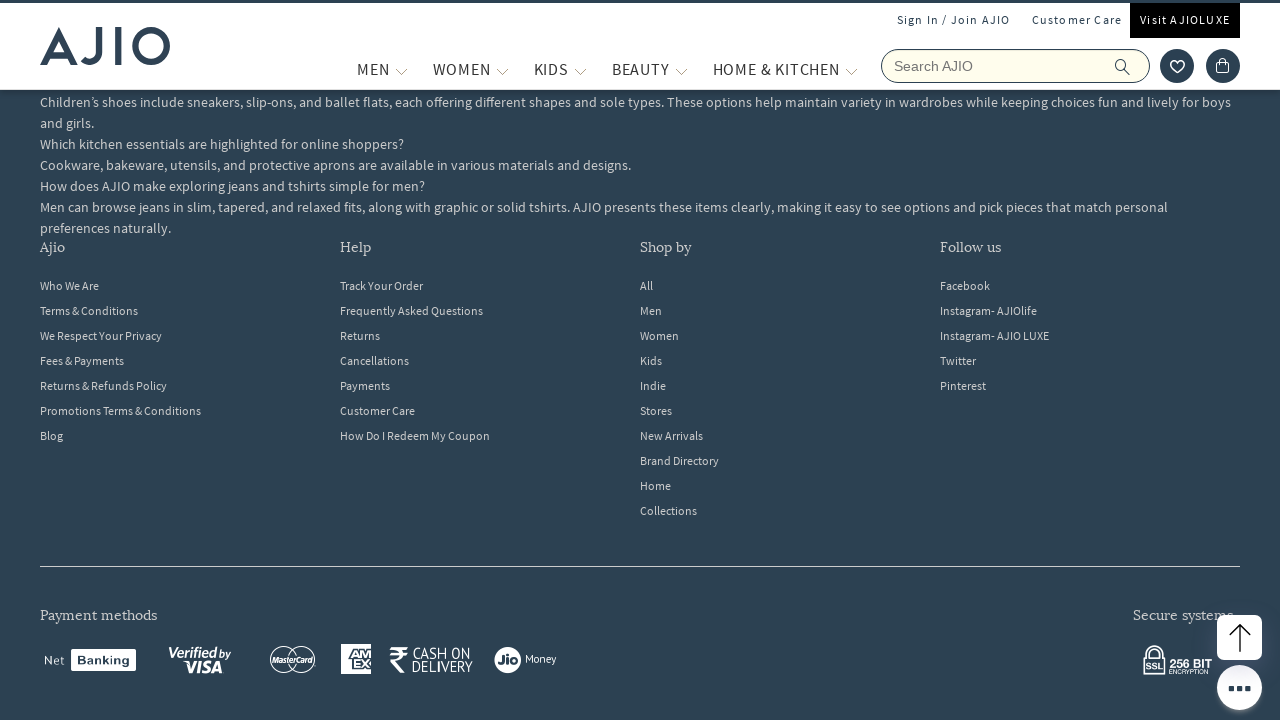